Navigates to a page and uses JavaScript evaluation to modify the text content of a title element on the page

Starting URL: https://nikita-filonov.github.io/qa-automation-engineer-ui-course/#/auth/login

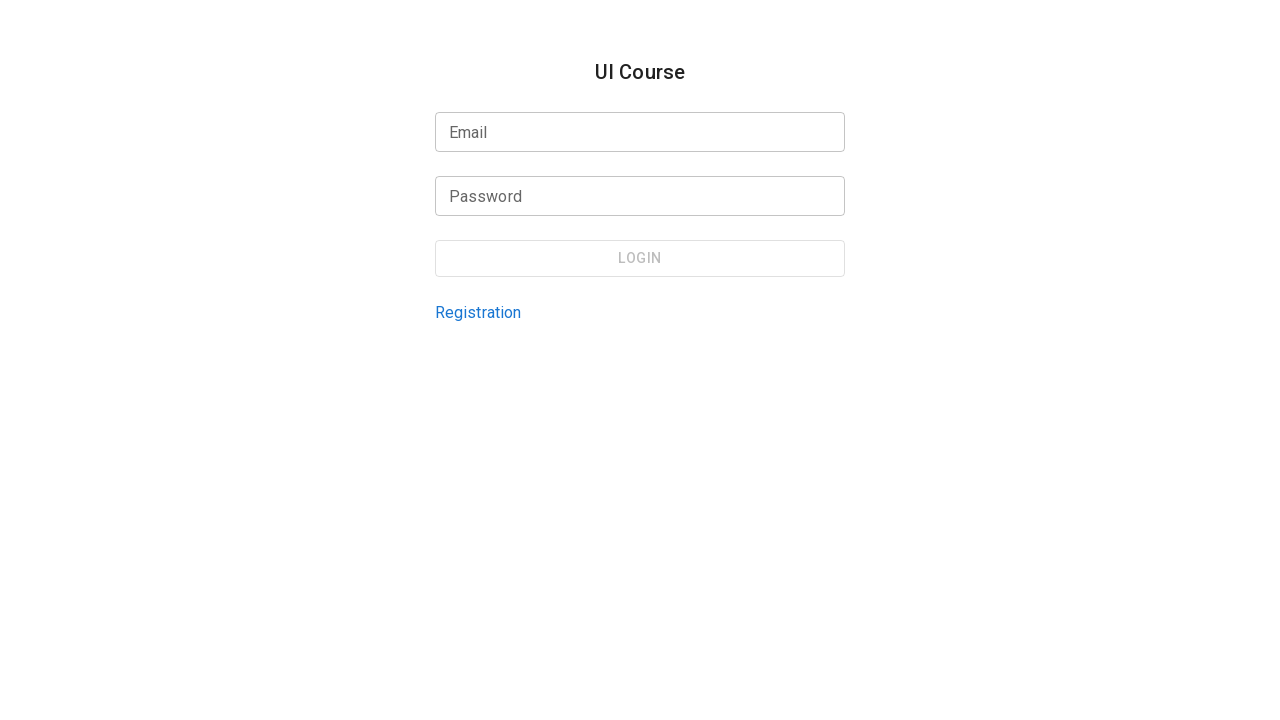

Waited for page to load with networkidle state
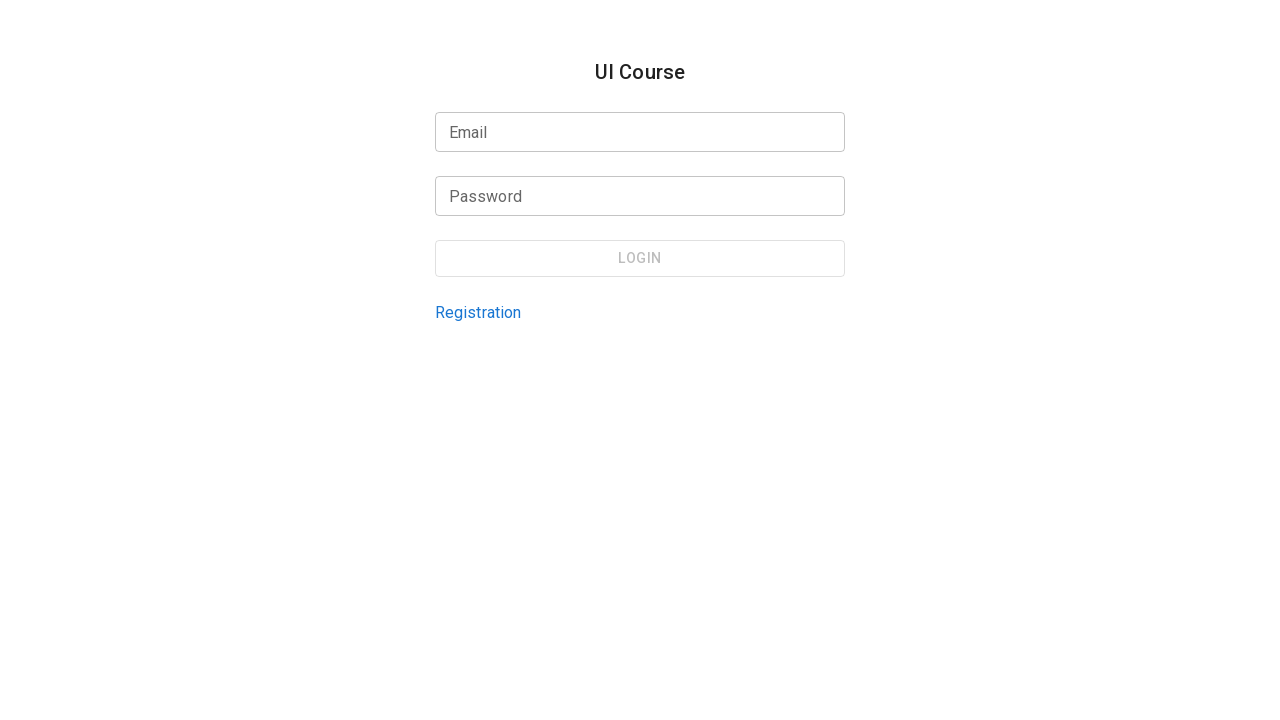

Modified title text to 'meow' using JavaScript evaluation
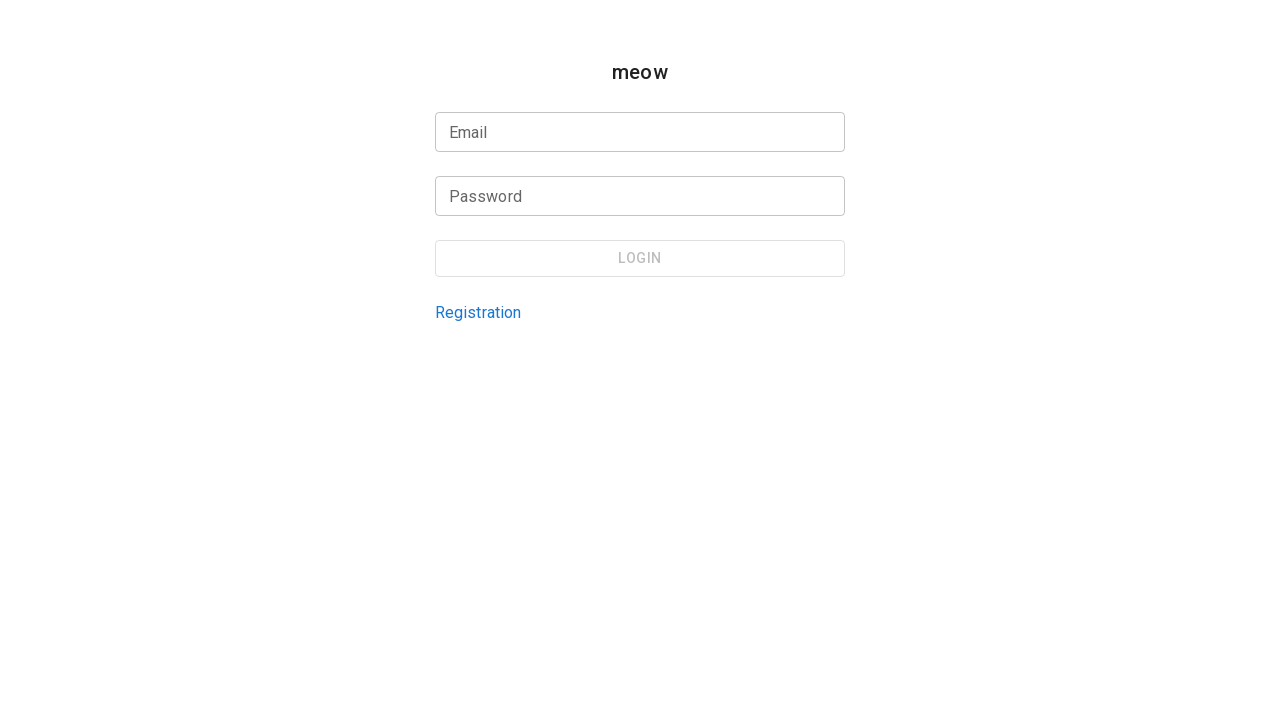

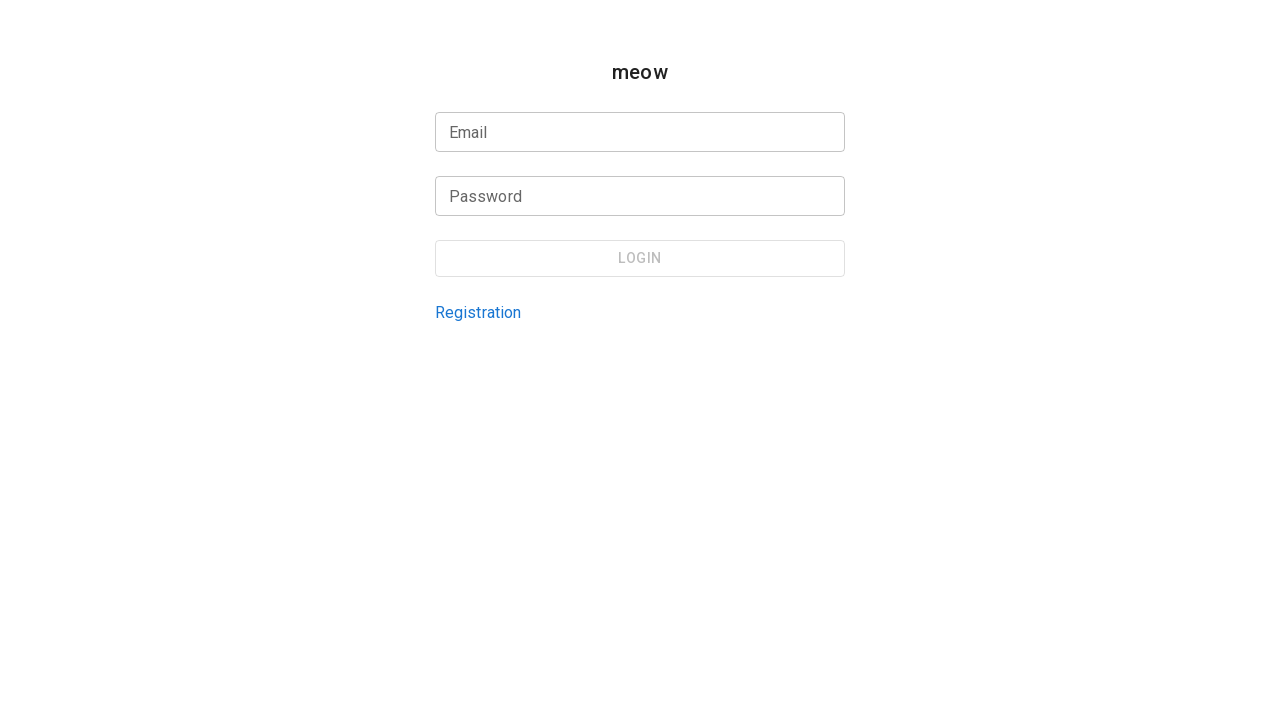